Solves a math captcha by calculating a formula based on a displayed value, then fills the answer and submits the form with checkbox and radio button selections

Starting URL: http://suninjuly.github.io/math.html

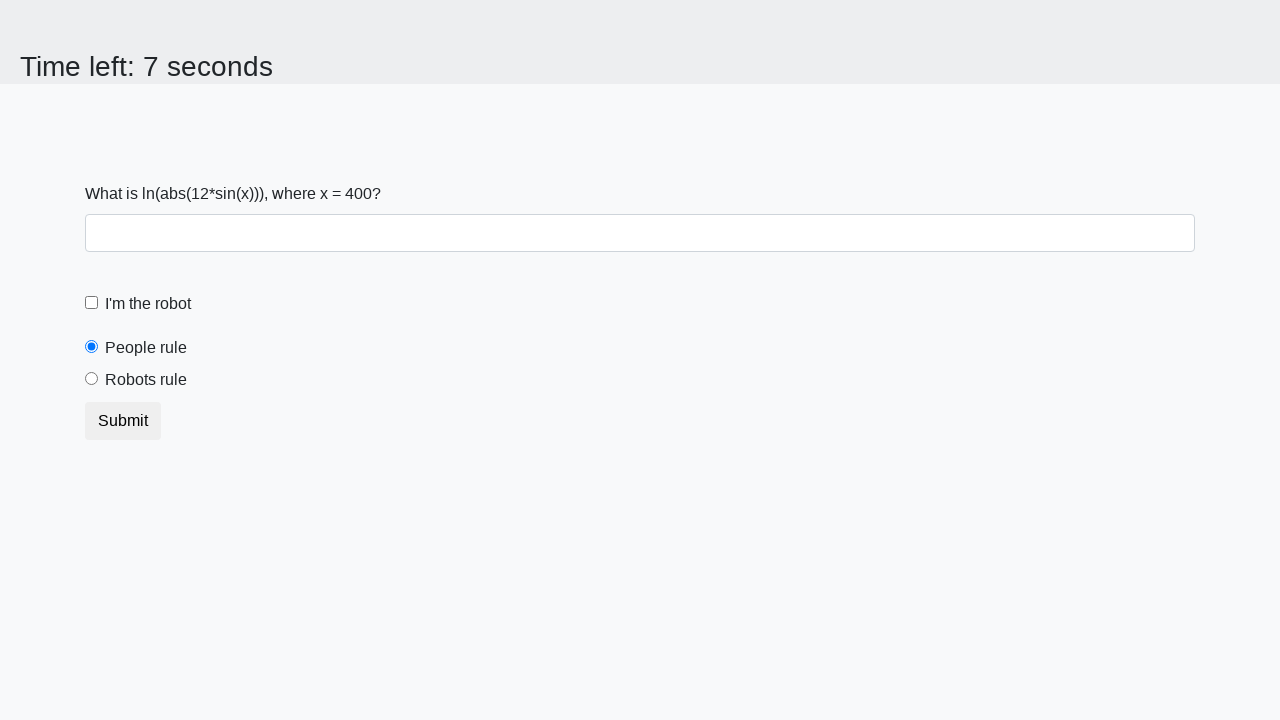

Located the input value element
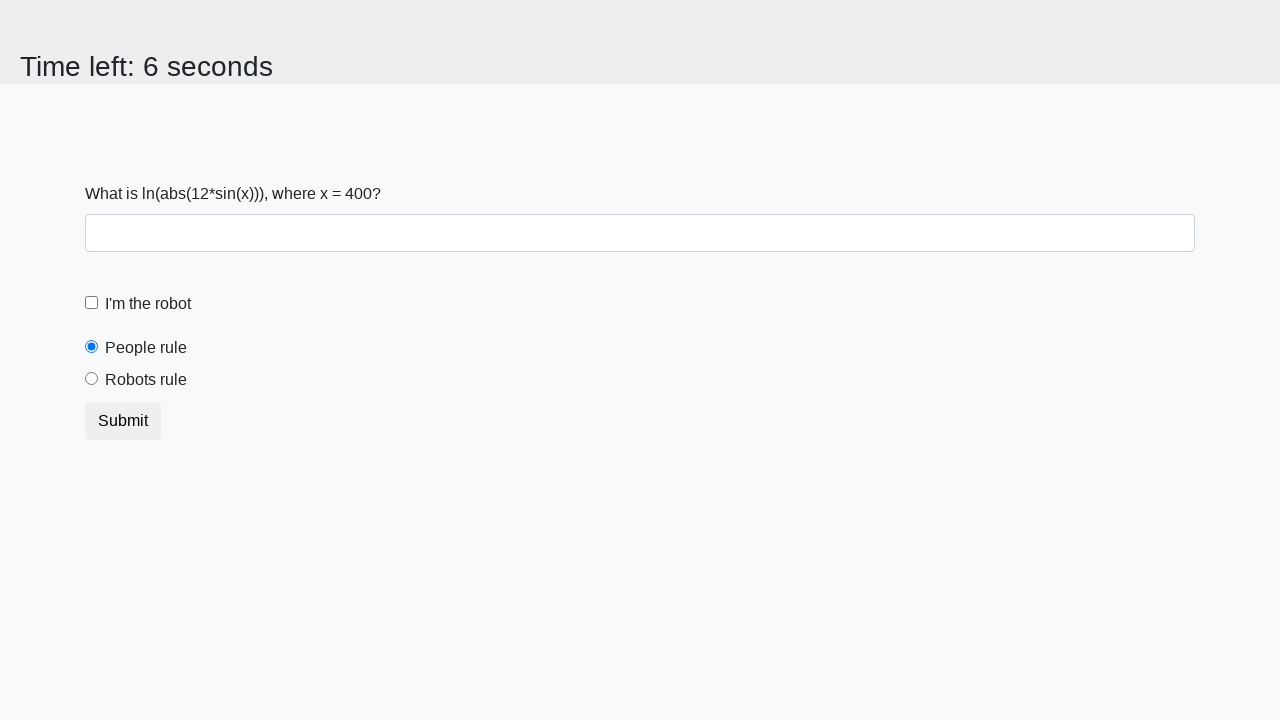

Extracted input value from page: 400
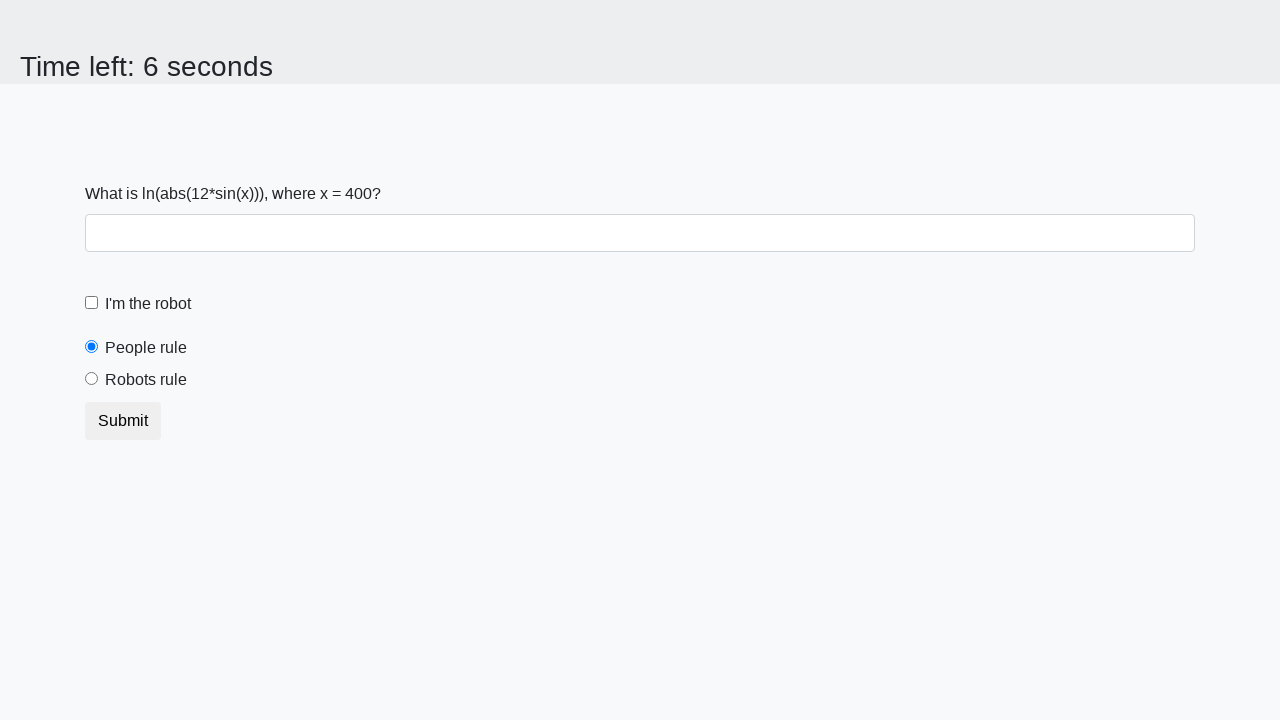

Calculated answer using math formula: 2.323468735358337
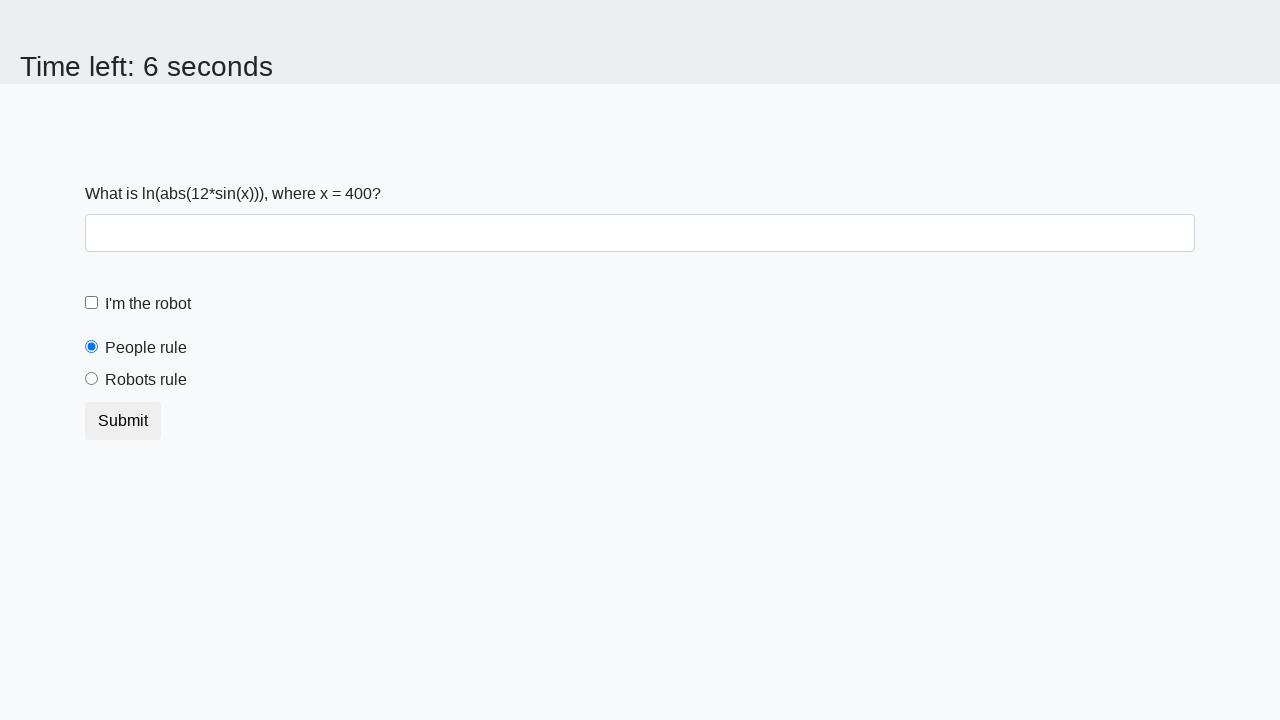

Filled answer field with calculated value: 2.323468735358337 on #answer
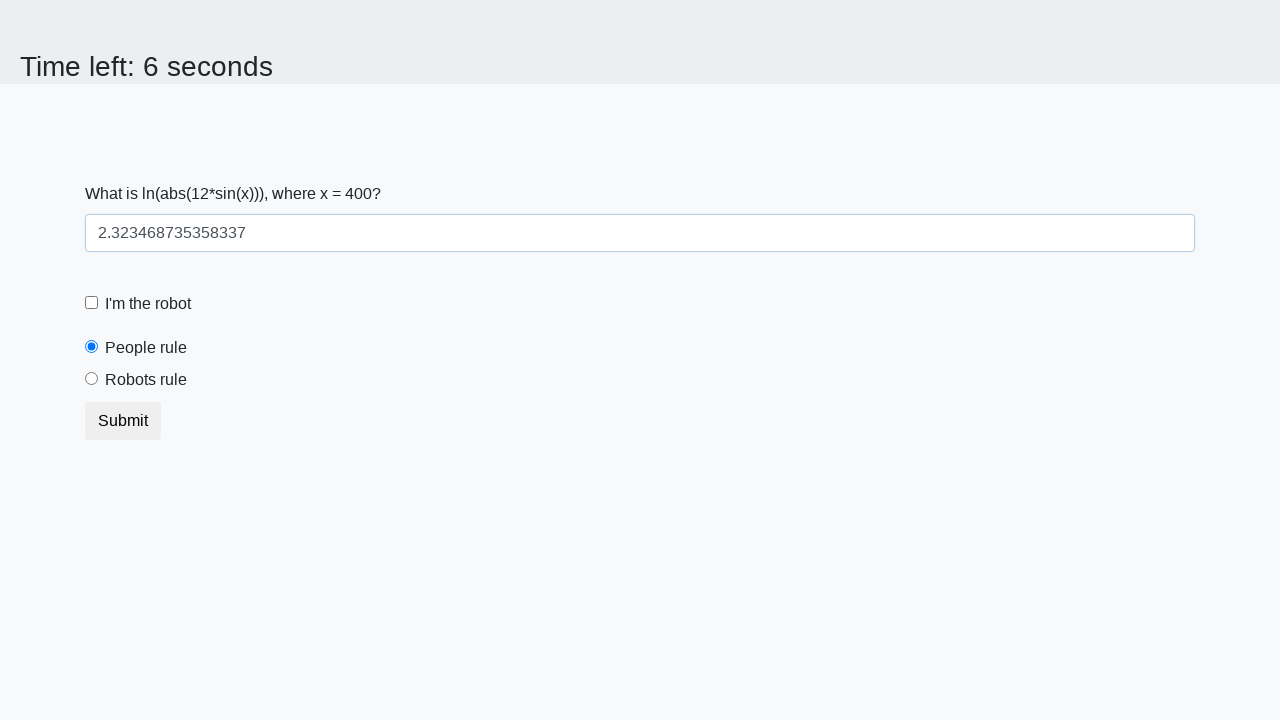

Clicked the robot checkbox at (92, 303) on #robotCheckbox
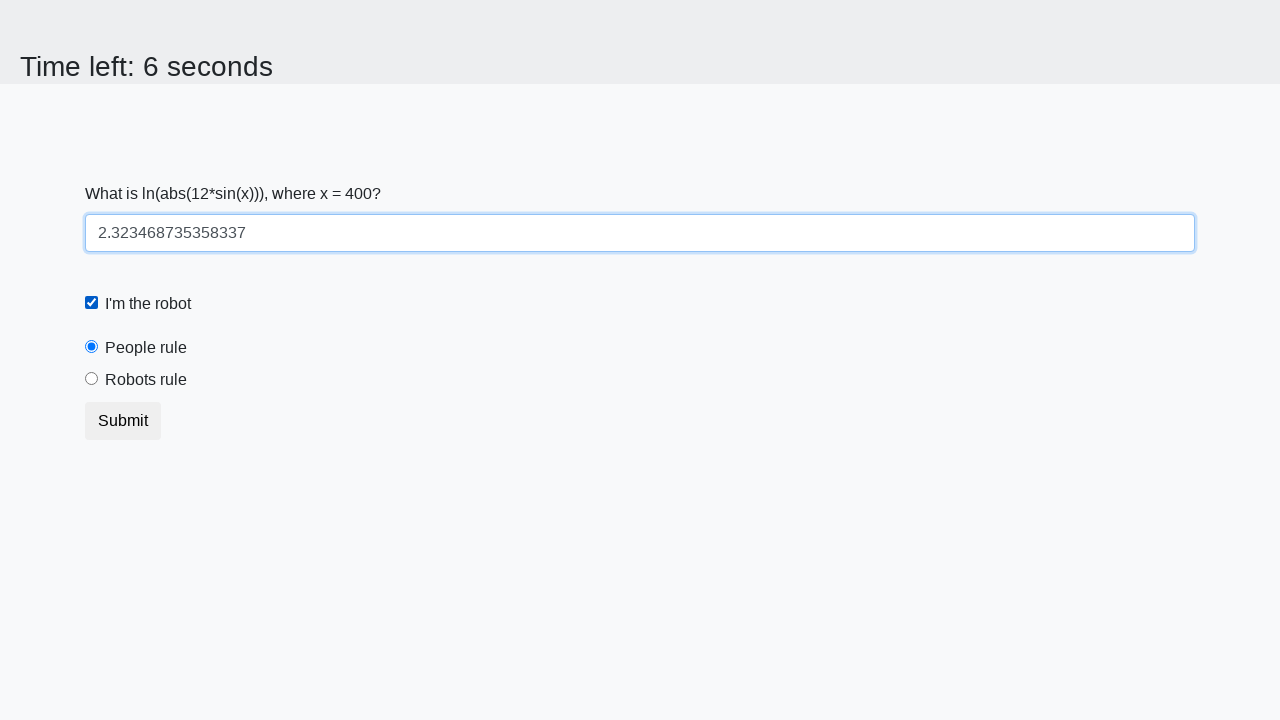

Selected the 'robots' radio button at (92, 379) on [value="robots"]
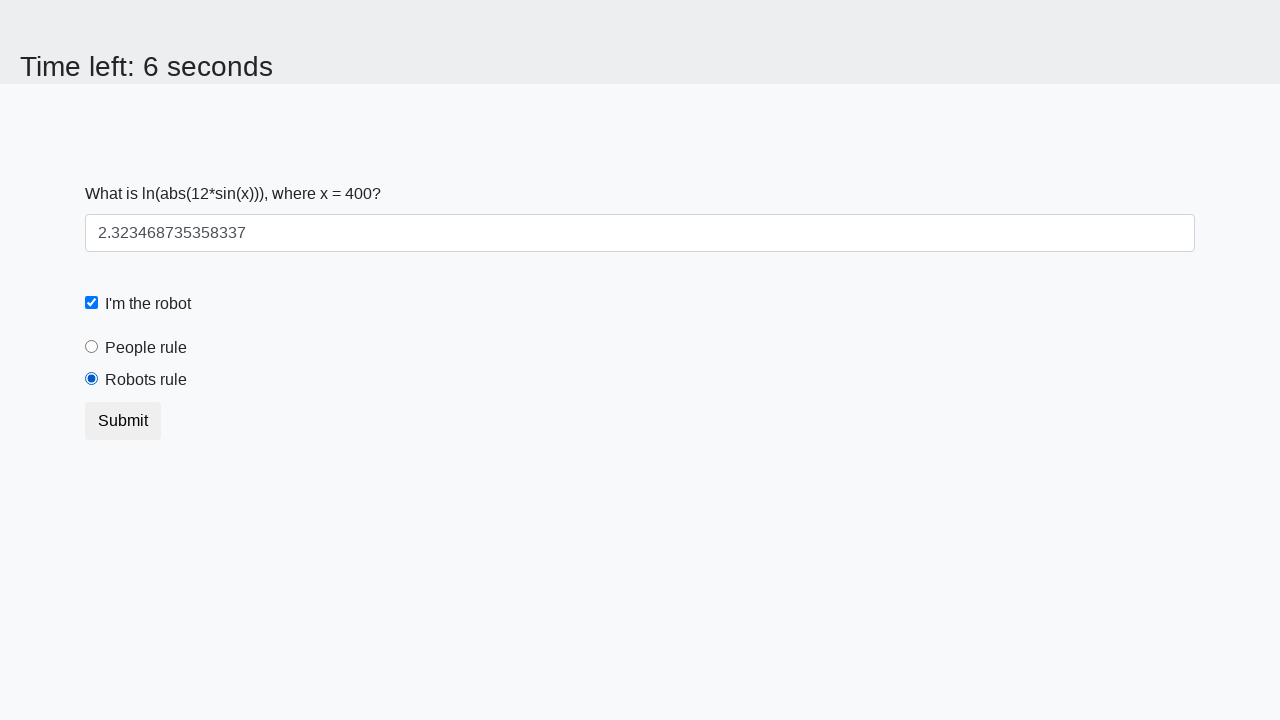

Clicked the submit button to submit the form at (123, 421) on .btn.btn-default
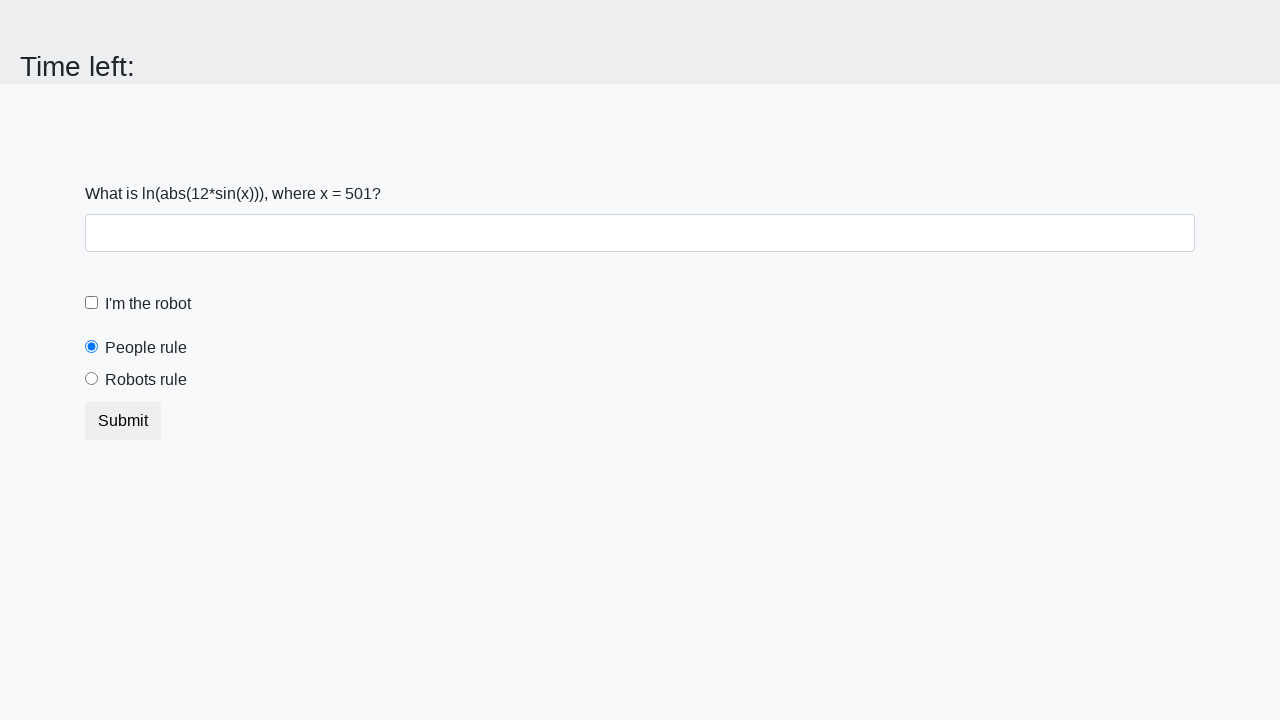

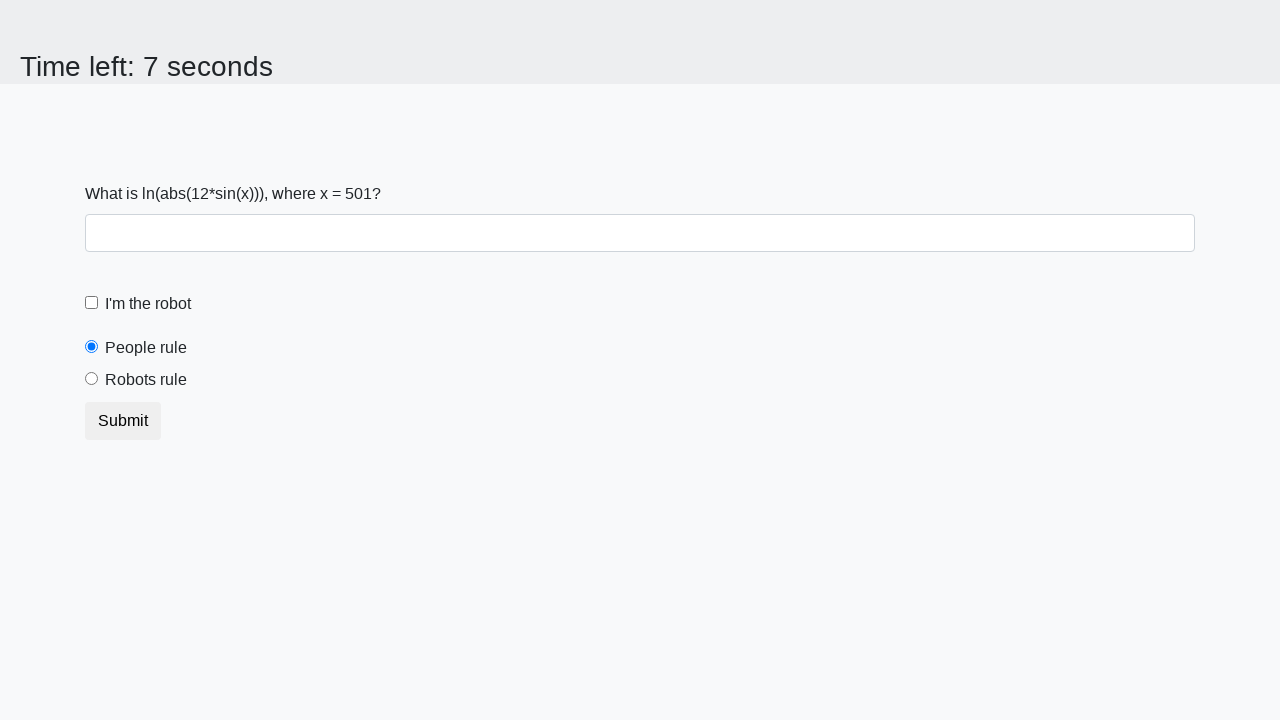